Tests the jQuery UI datepicker by switching to an iframe, clicking on the date field, and entering the last day of the previous month

Starting URL: https://jqueryui.com/datepicker/

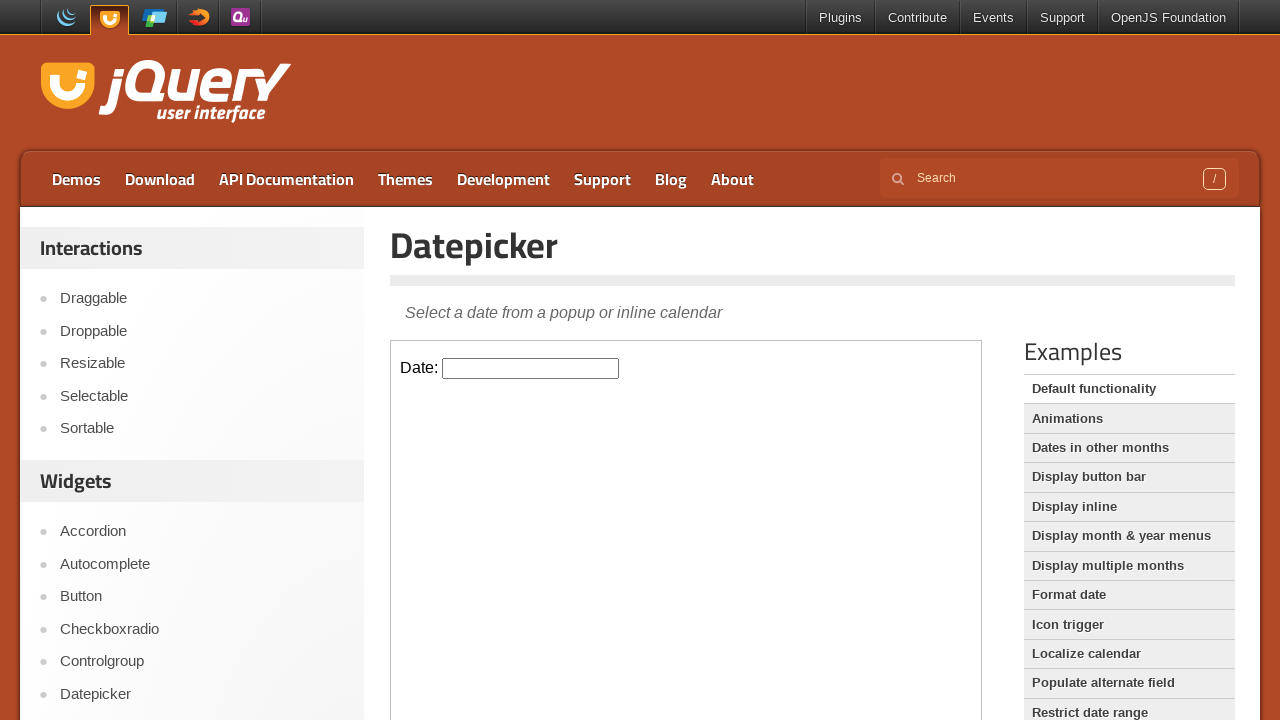

Located the datepicker iframe
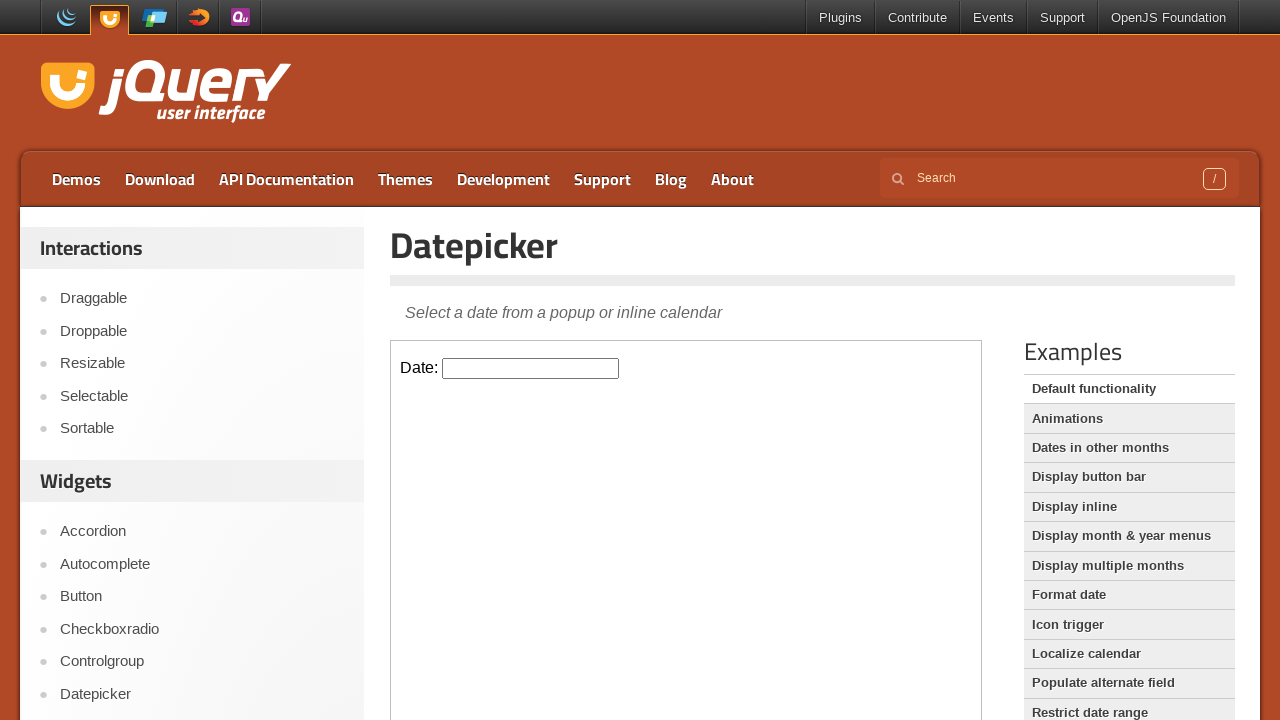

Clicked on the datepicker input field at (531, 368) on .demo-frame >> internal:control=enter-frame >> #datepicker
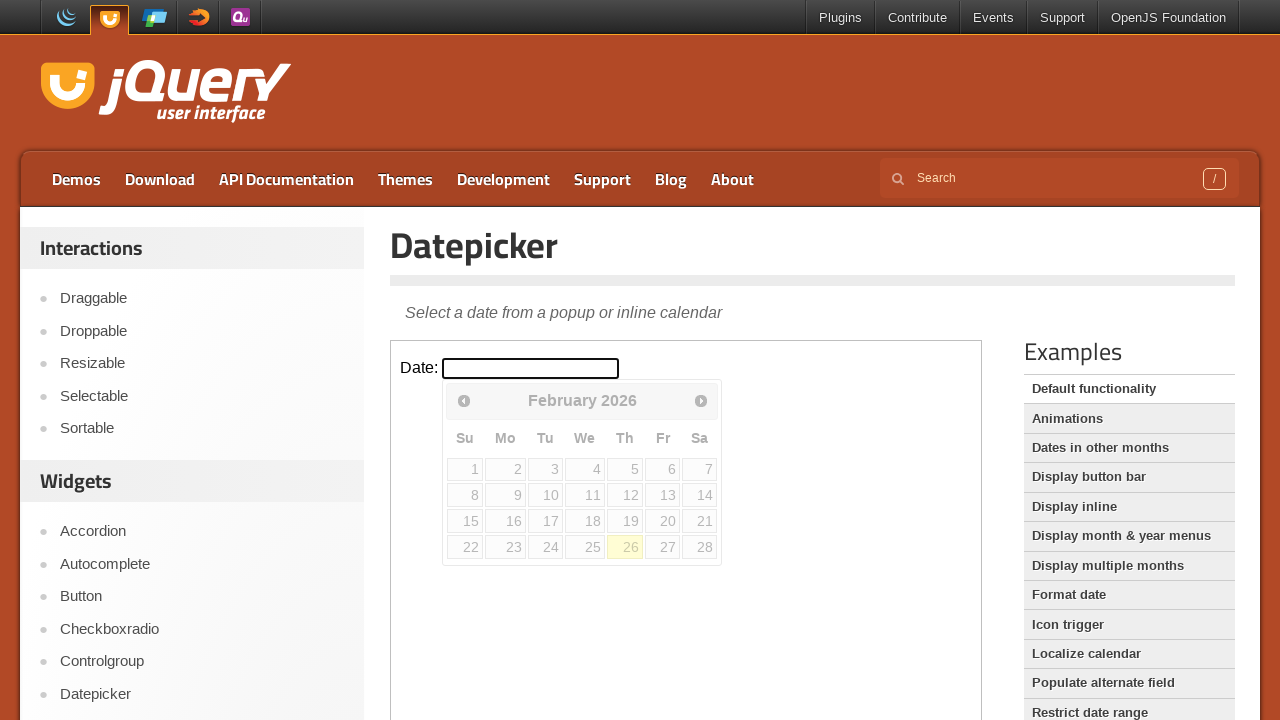

Calculated last day of previous month: 01/31/2026
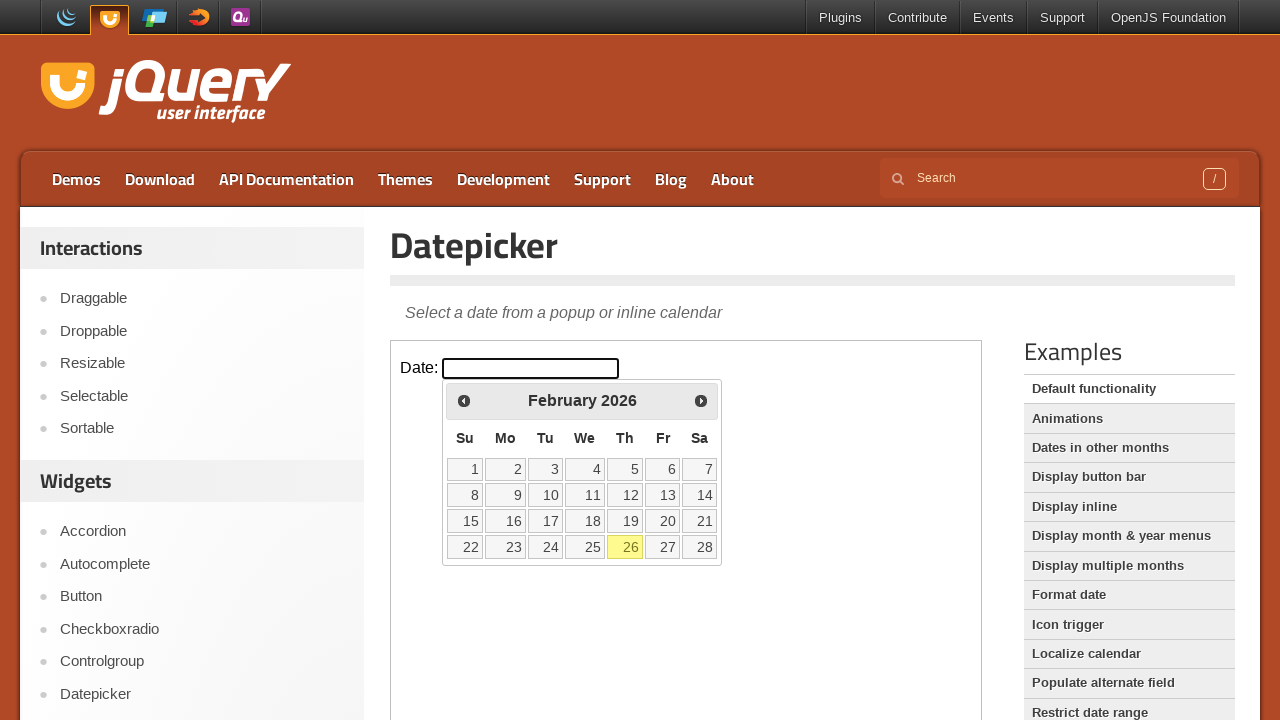

Entered date 01/31/2026 into the datepicker field on .demo-frame >> internal:control=enter-frame >> #datepicker
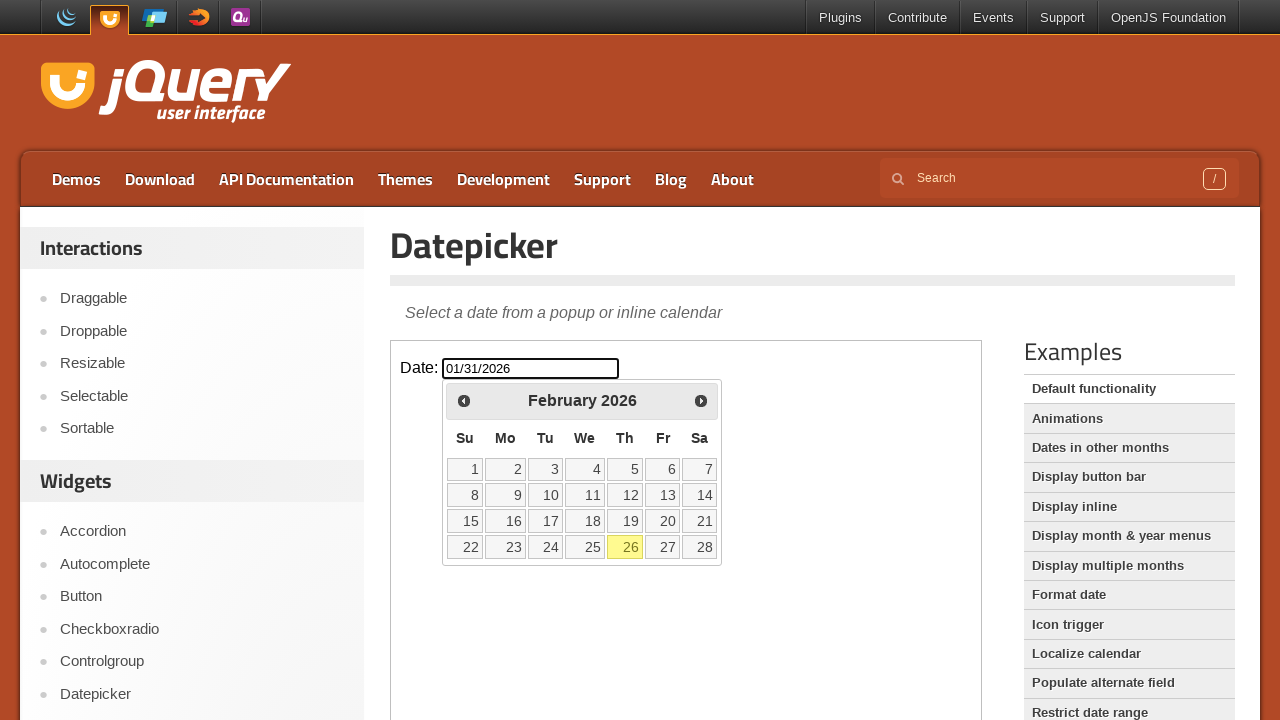

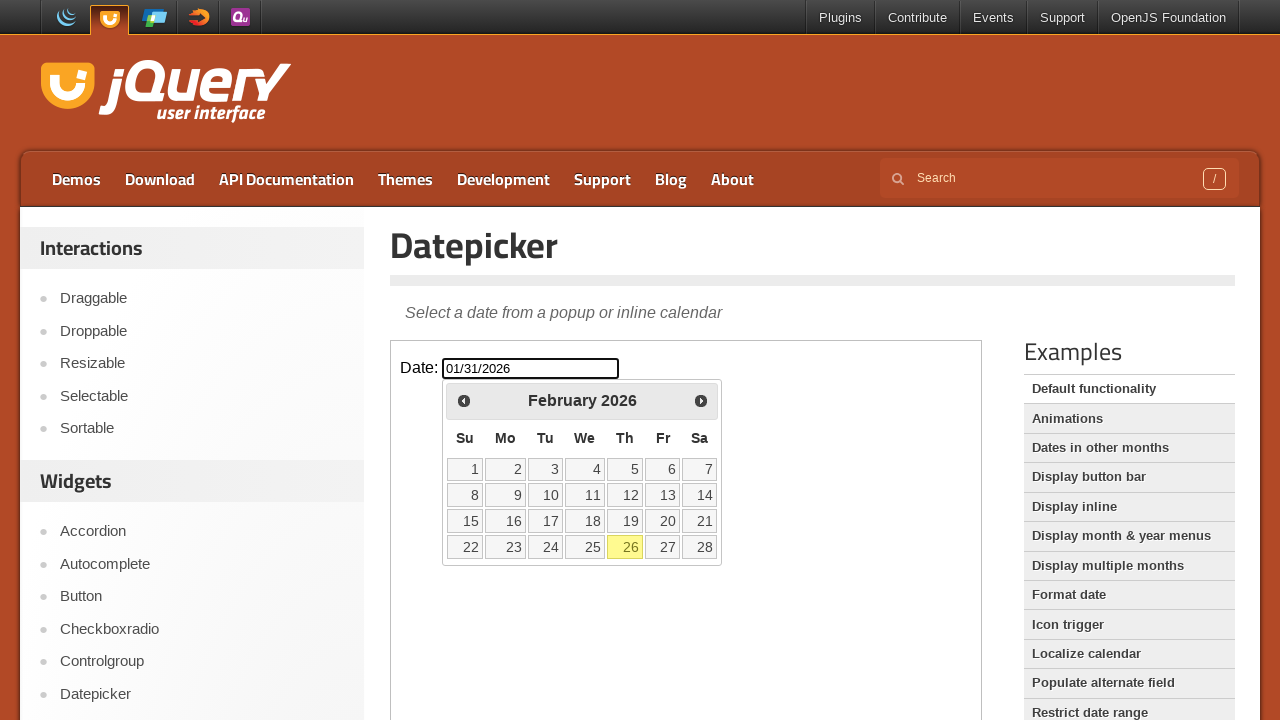